Tests the Radio Button functionality by clicking on Yes and Impressive radio buttons.

Starting URL: https://demoqa.com/elements

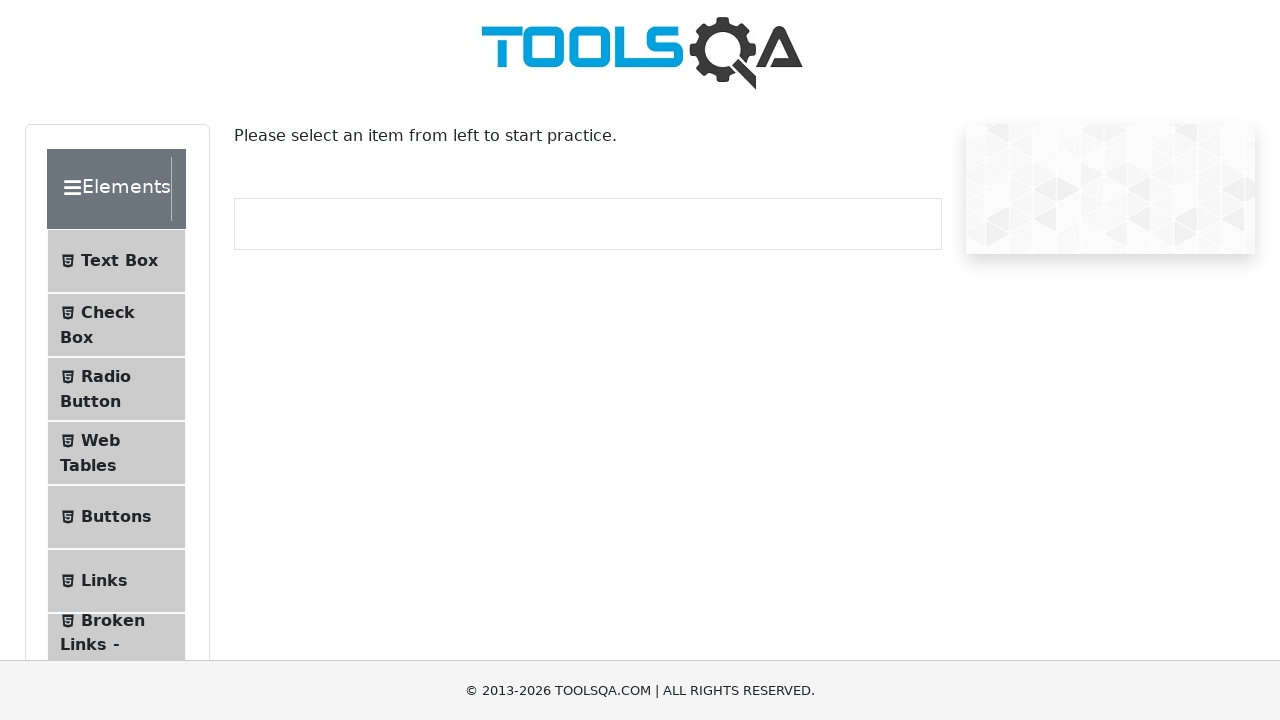

Clicked on Radio Button menu item in the sidebar at (116, 389) on li#item-2
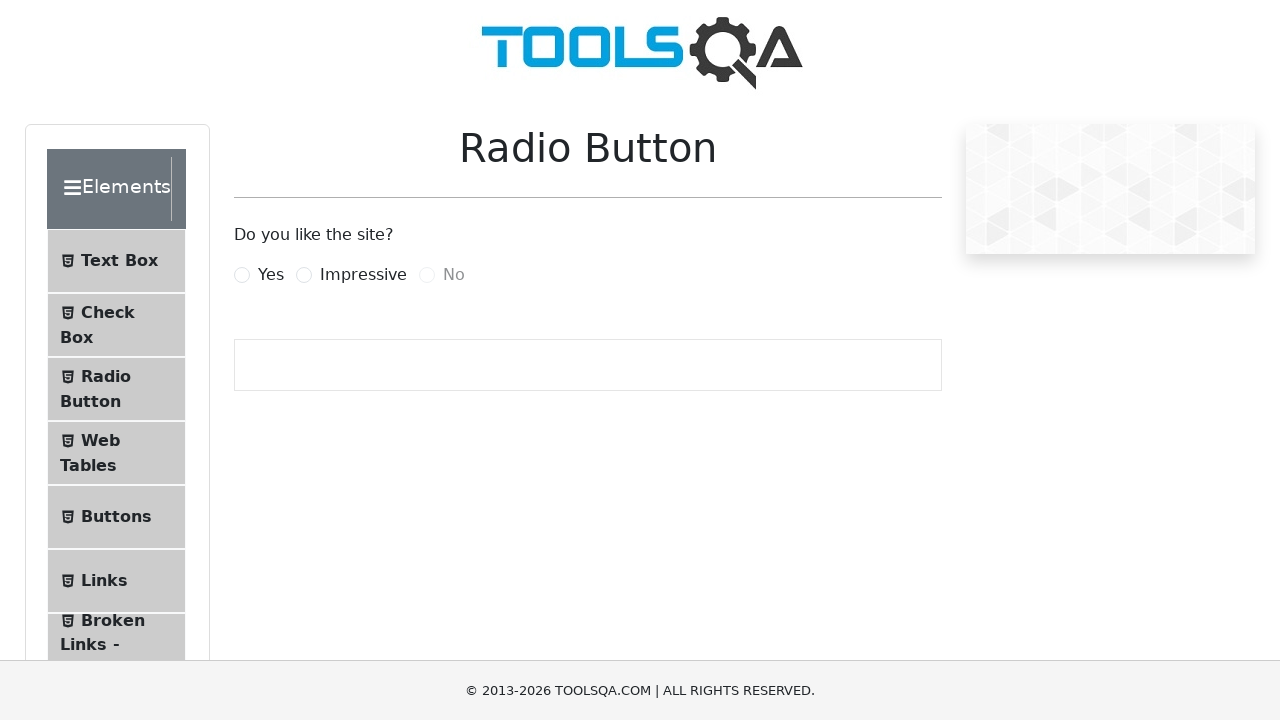

Clicked on Yes radio button at (271, 275) on label[for="yesRadio"]
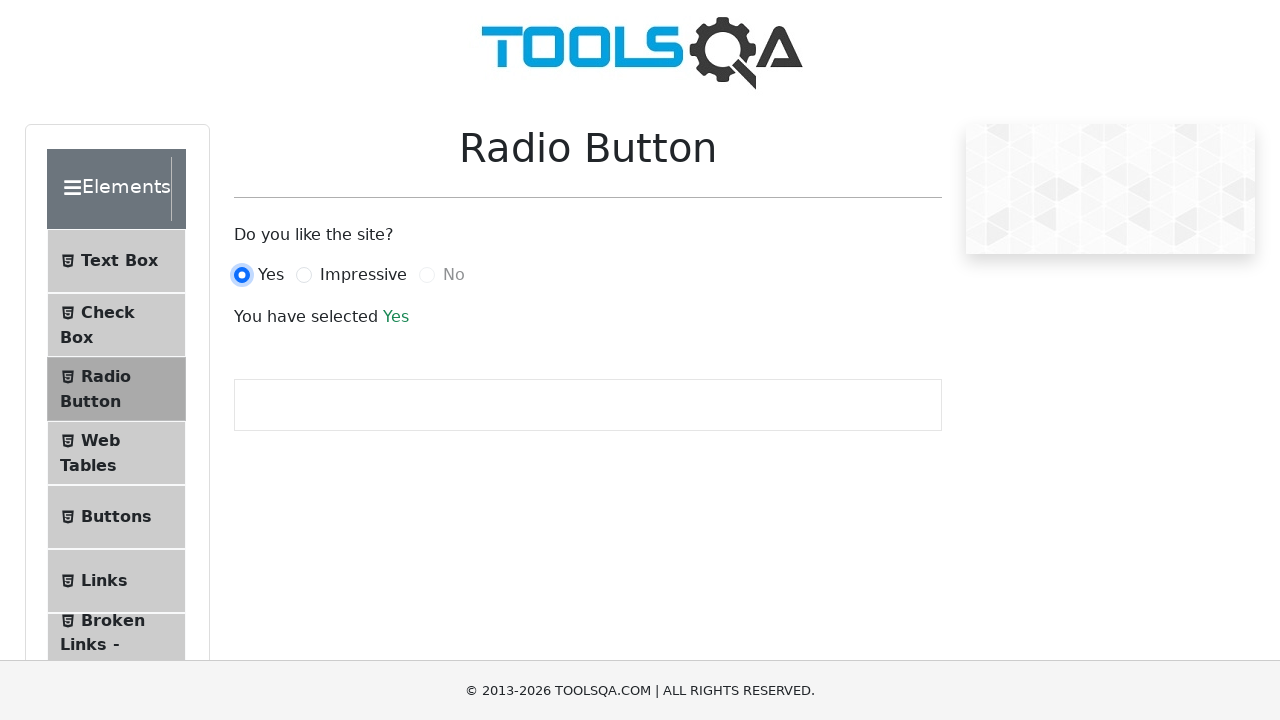

Waited for success message to appear
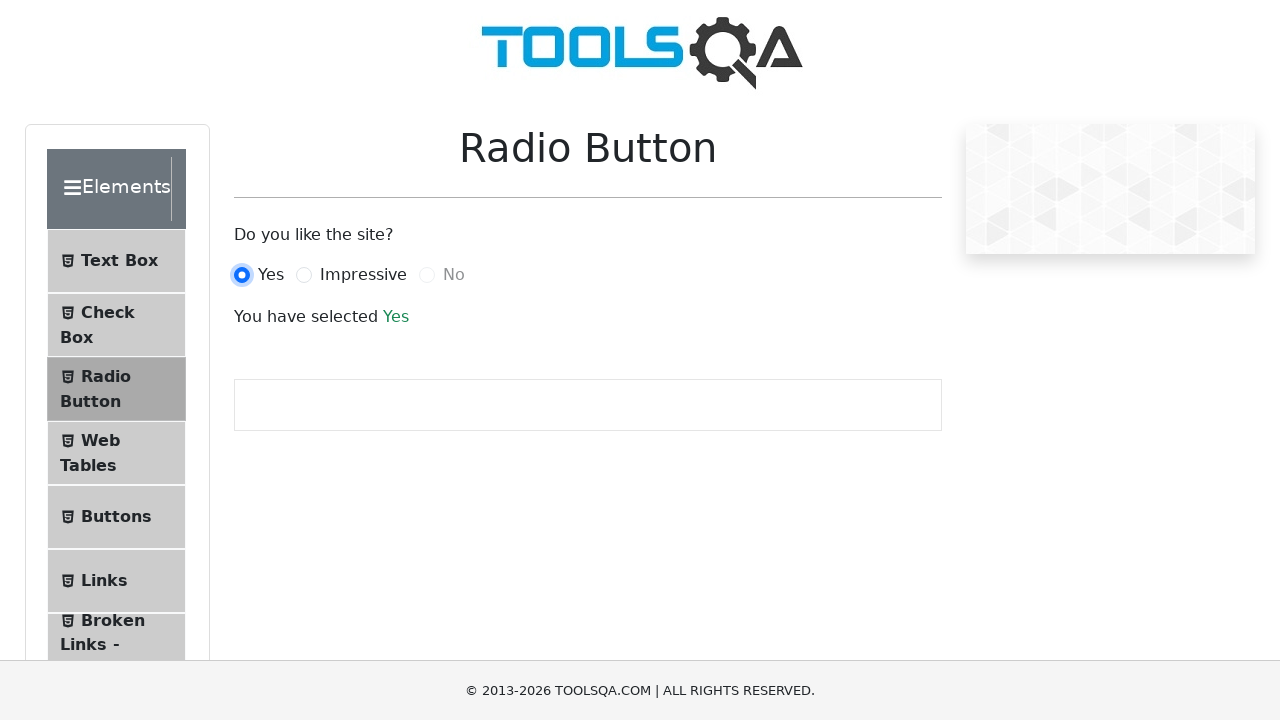

Clicked on Impressive radio button at (363, 275) on label[for="impressiveRadio"]
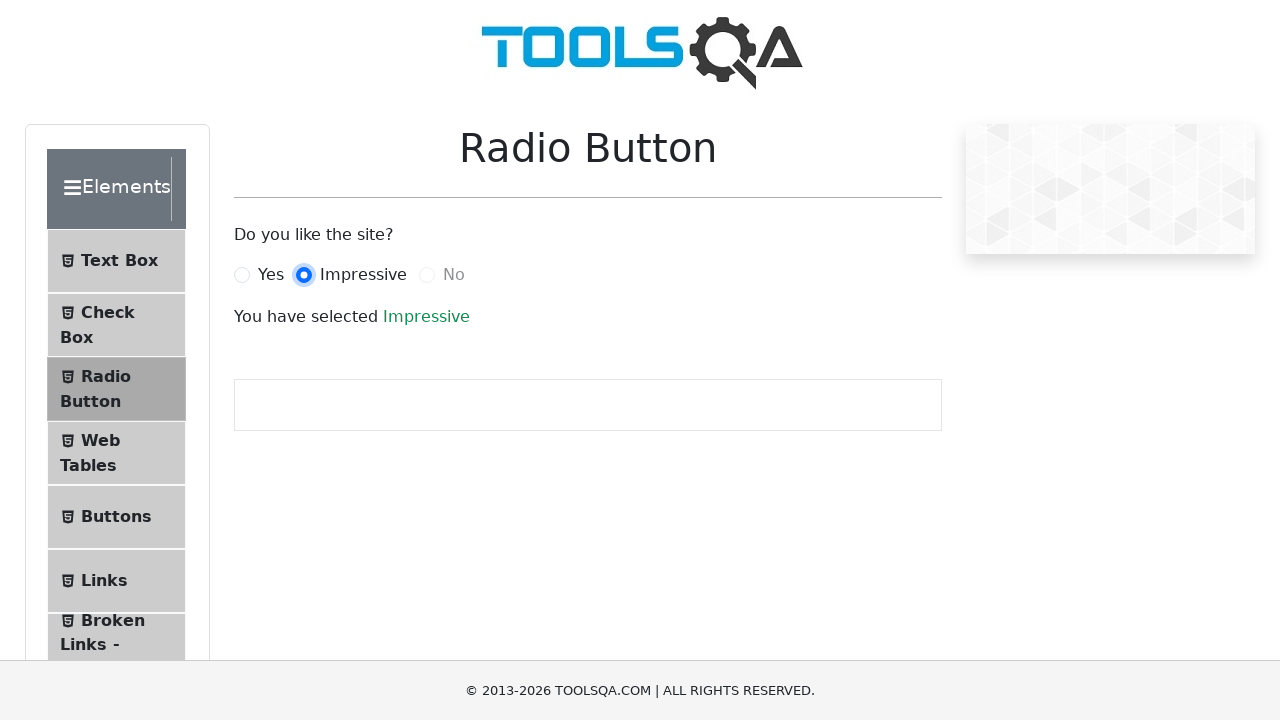

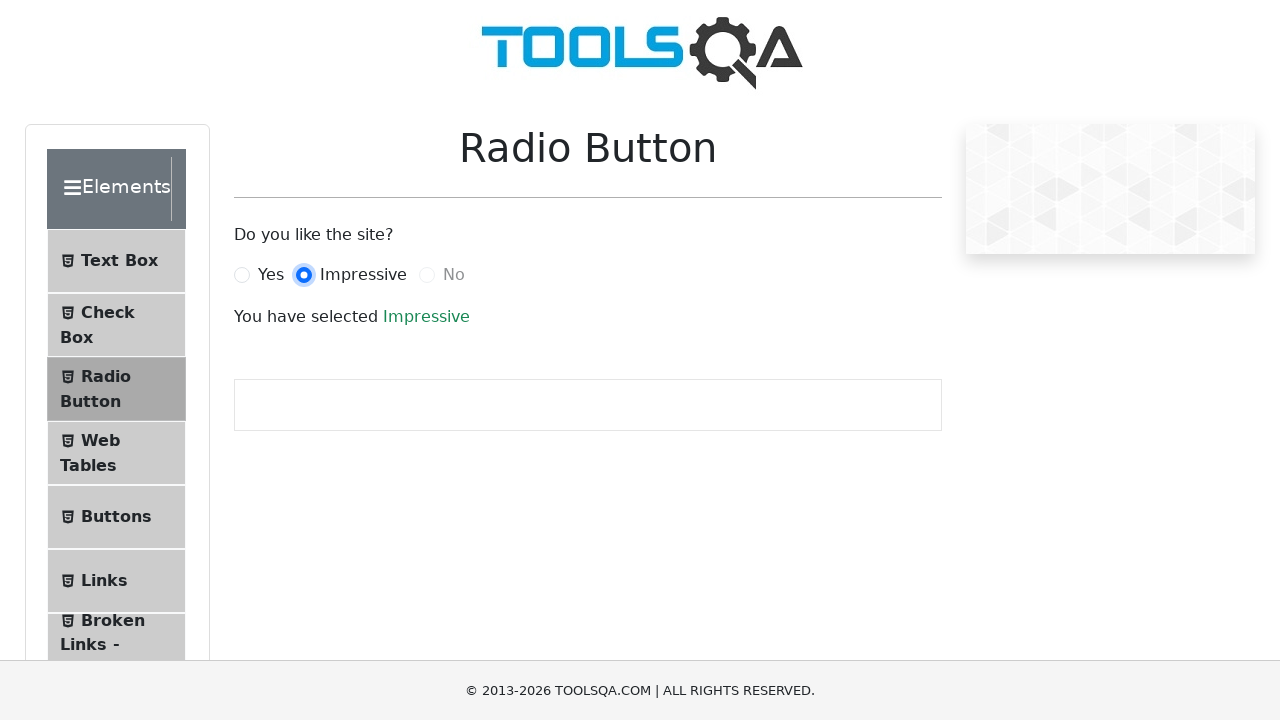